Tests the radio button functionality on demoqa.com by selecting the Impressive option and verifying the selection

Starting URL: https://demoqa.com/

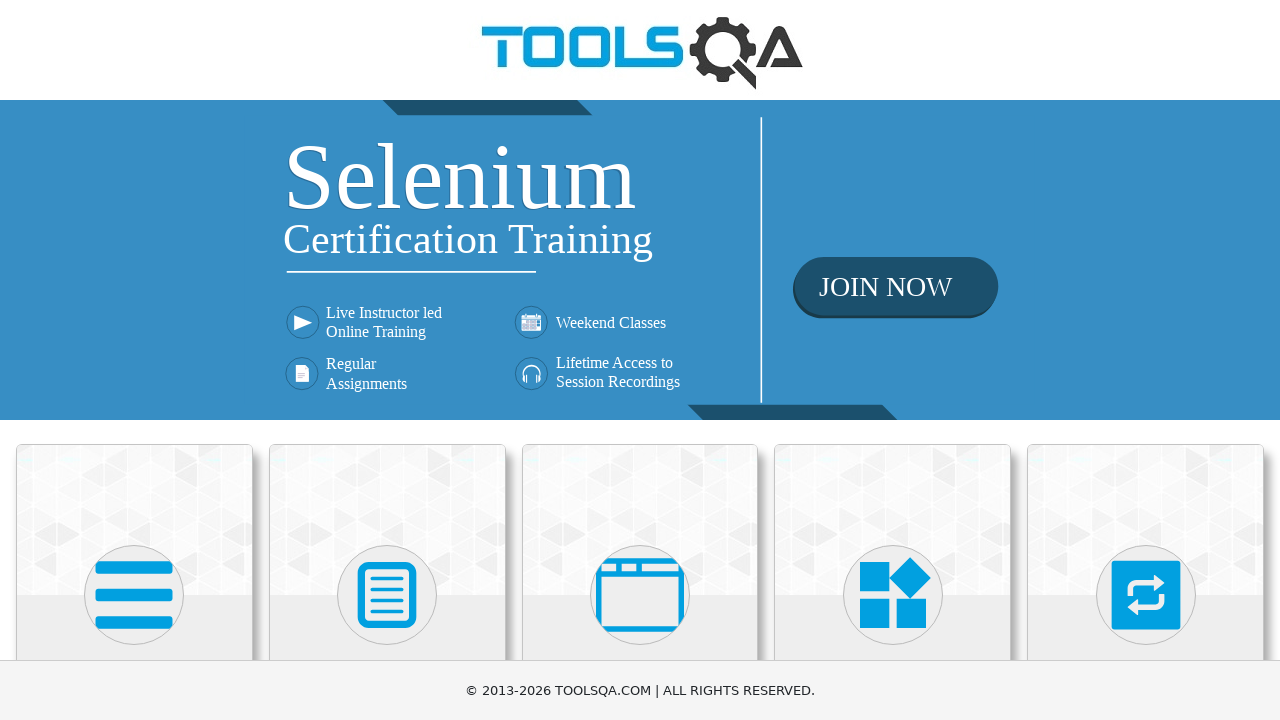

Clicked on Elements section at (134, 360) on xpath=//h5[text()='Elements']
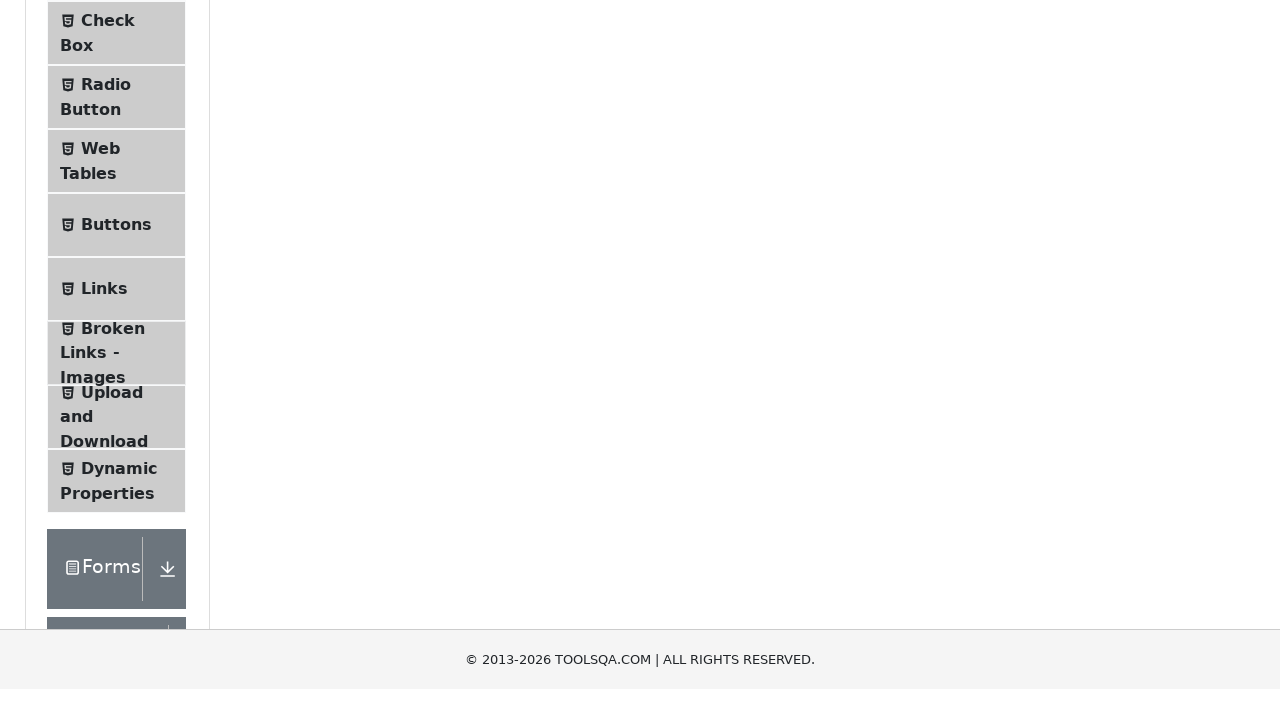

Clicked on Radio Button menu item at (116, 389) on #item-2
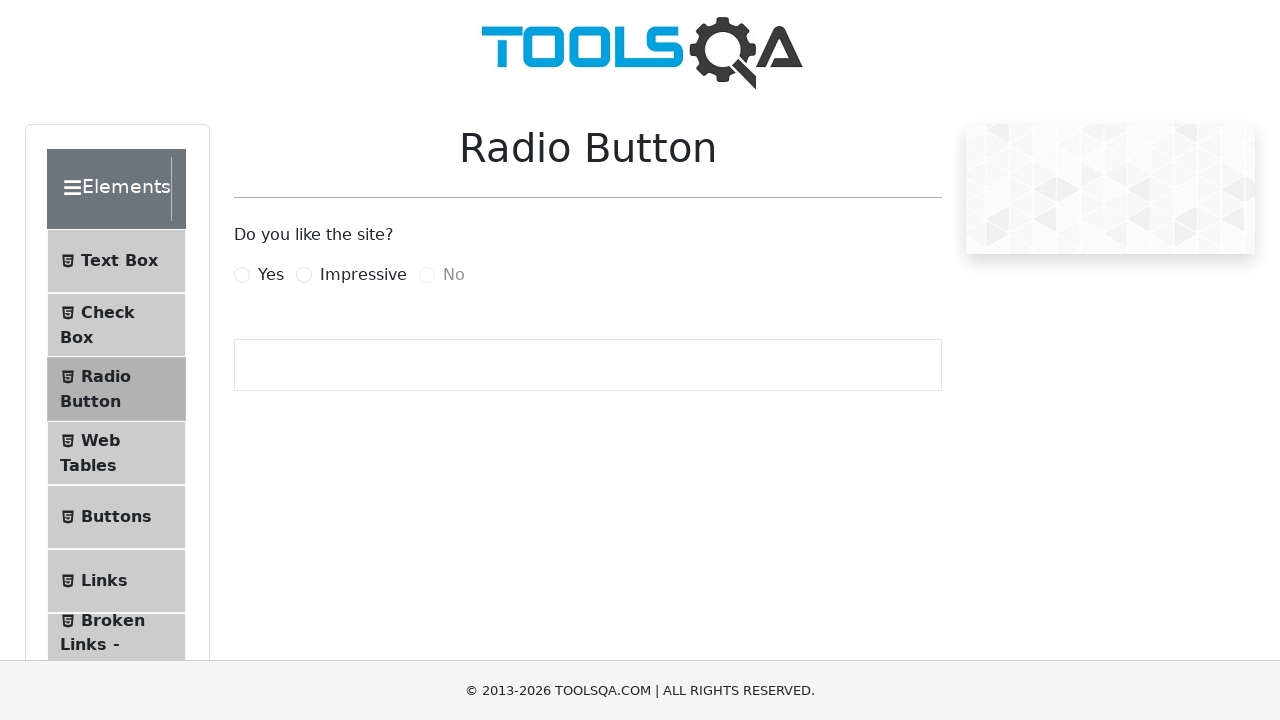

Clicked on Impressive radio button at (363, 275) on label[for='impressiveRadio']
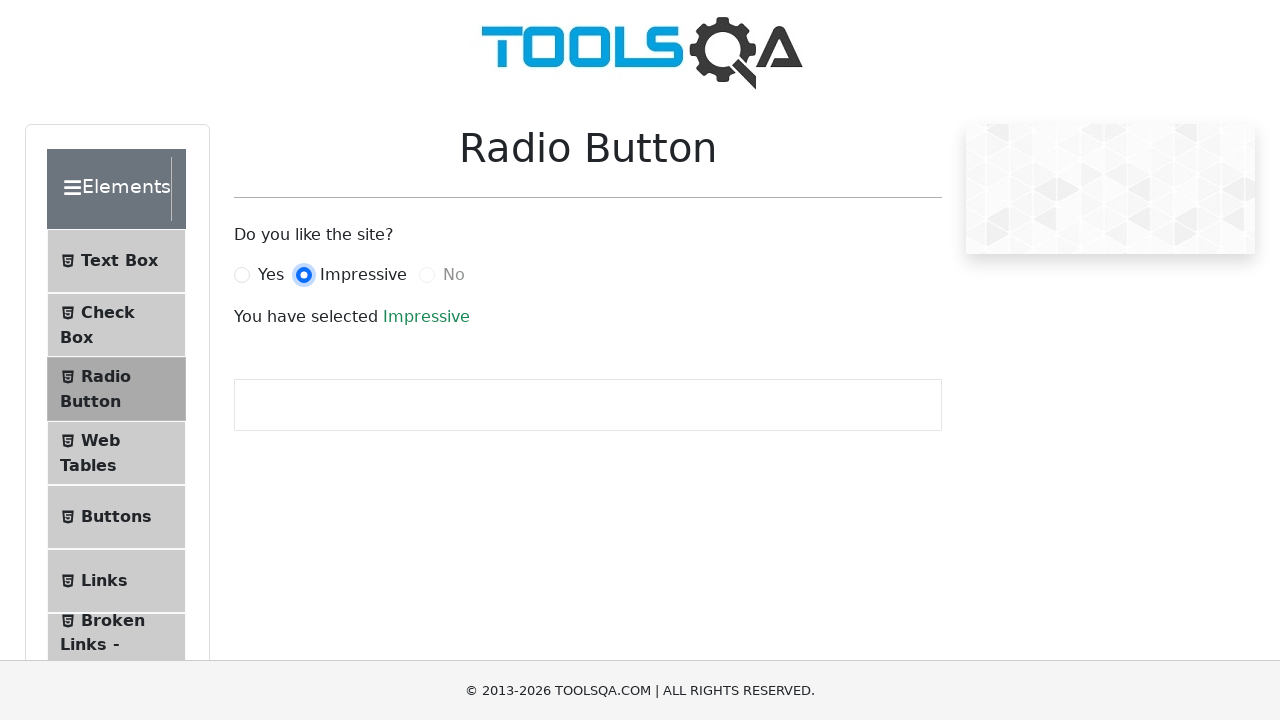

Success message appeared confirming Impressive radio button selection
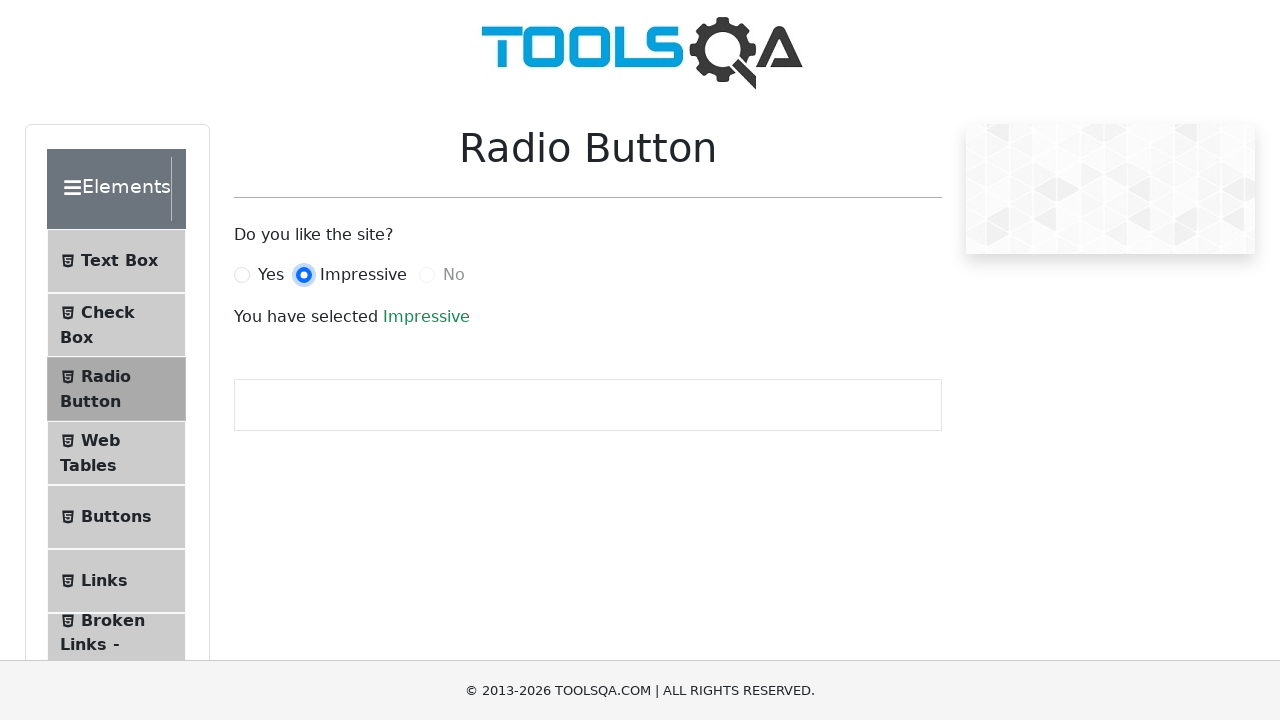

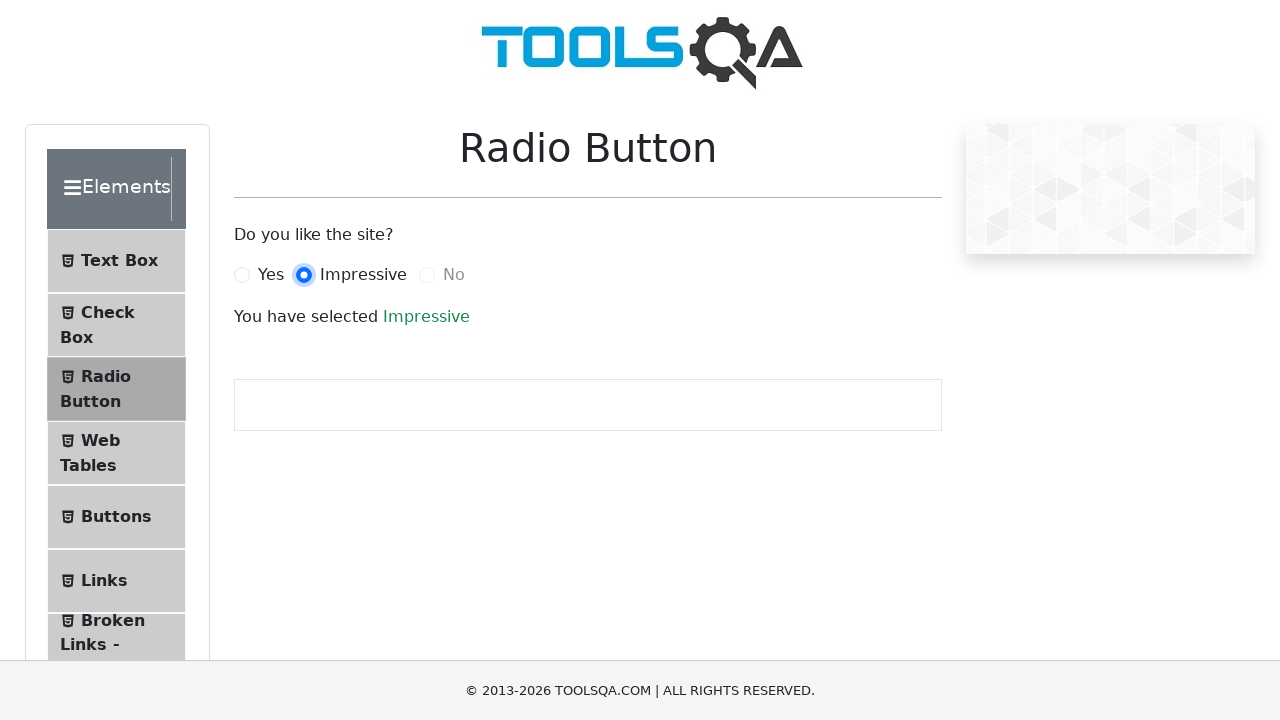